Tests navigation to the registration page by clicking the registration link and verifying the URL changes to the registration page.

Starting URL: https://qa.koel.app/

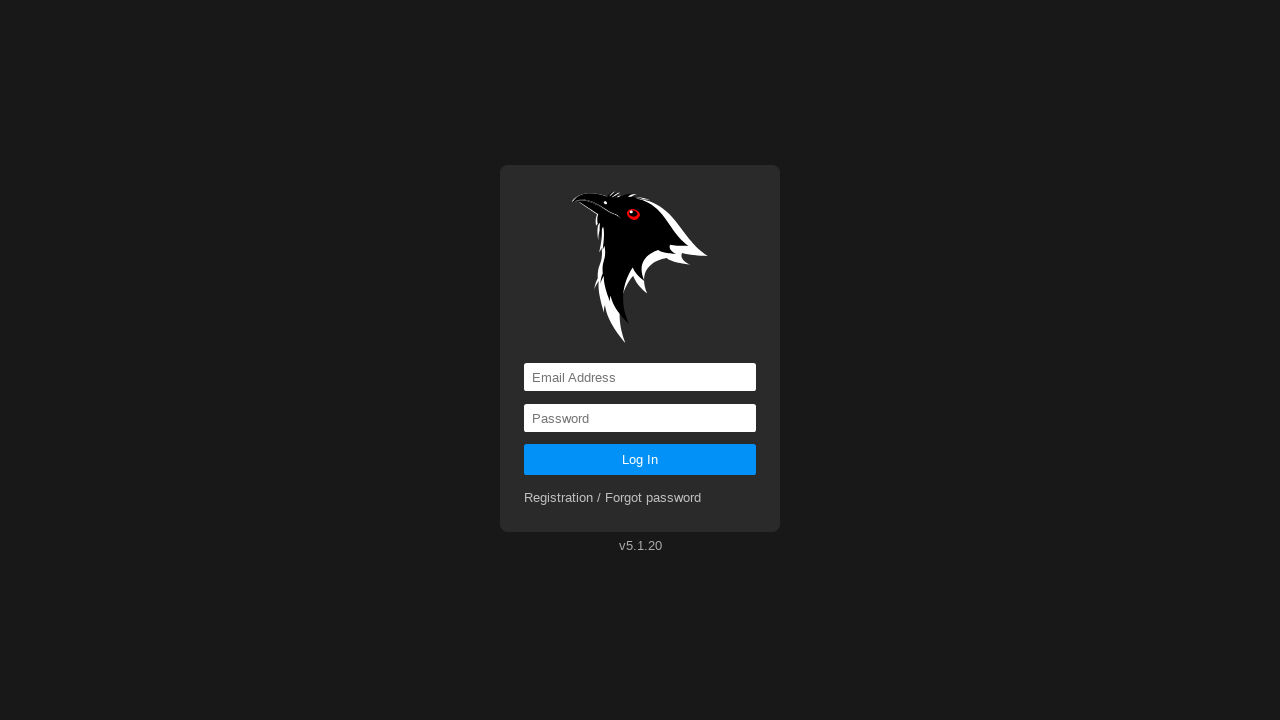

Clicked registration link at (613, 498) on a[href='registration']
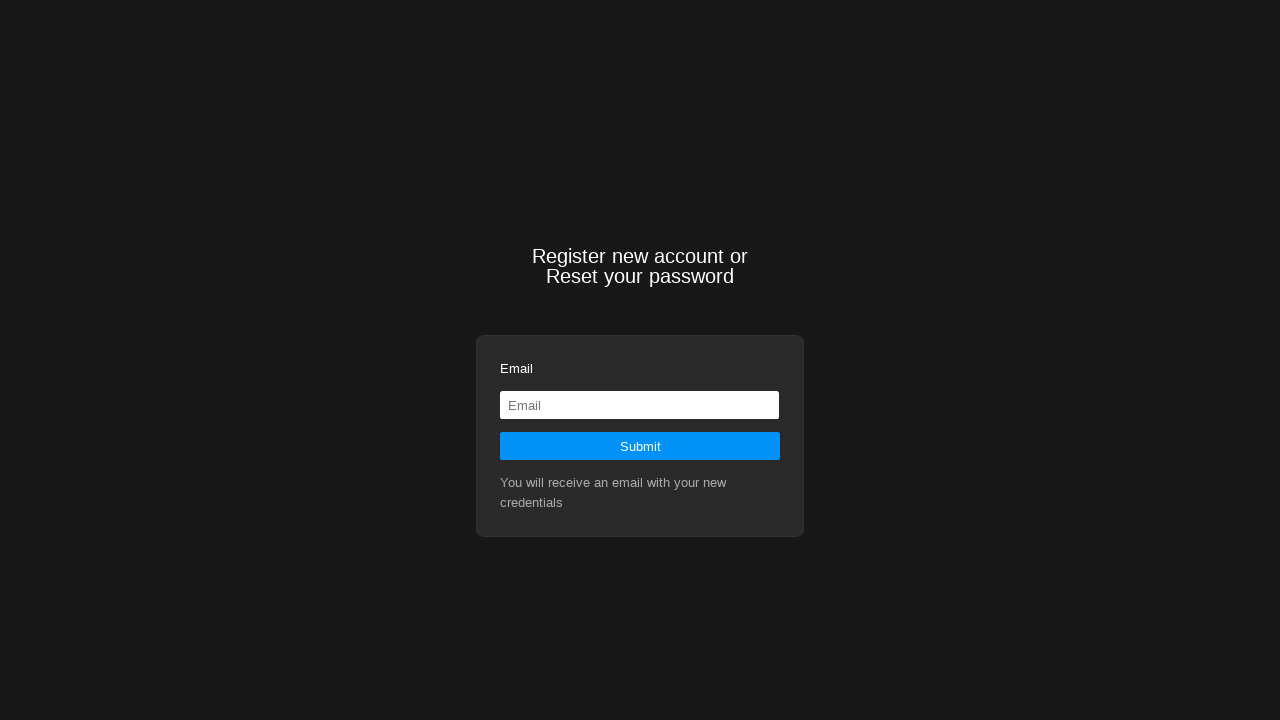

Navigation to registration page completed
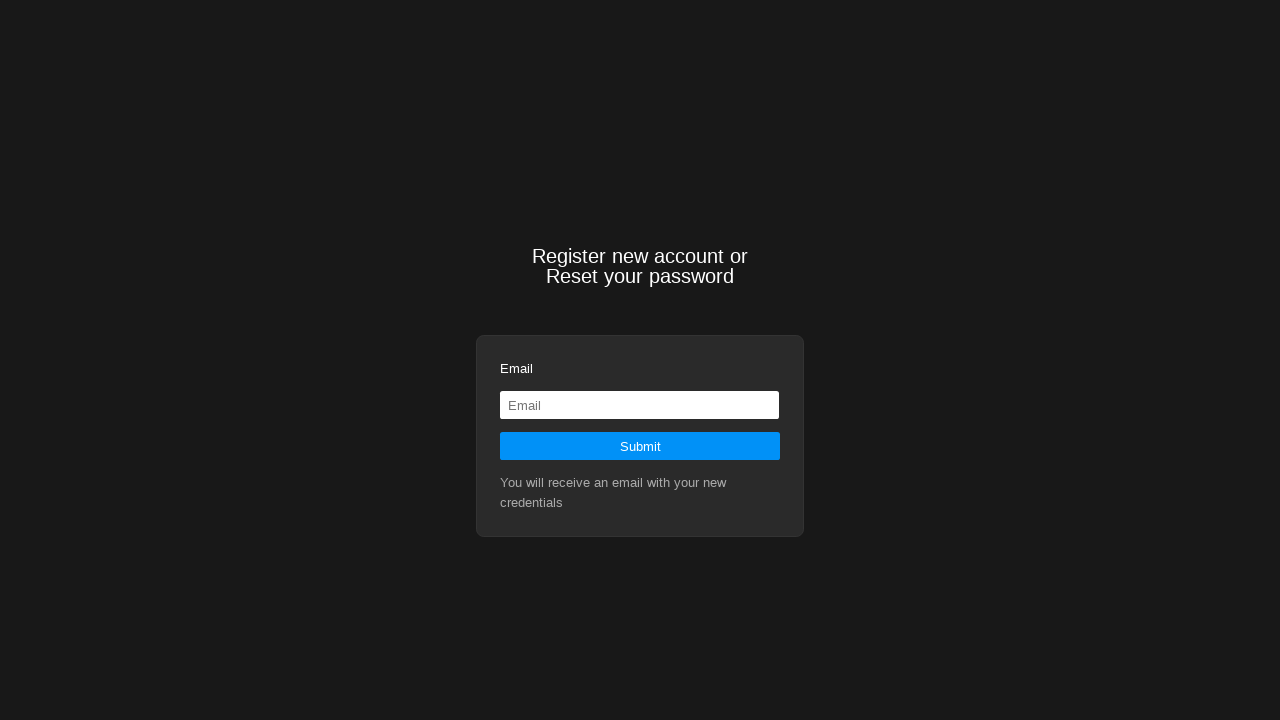

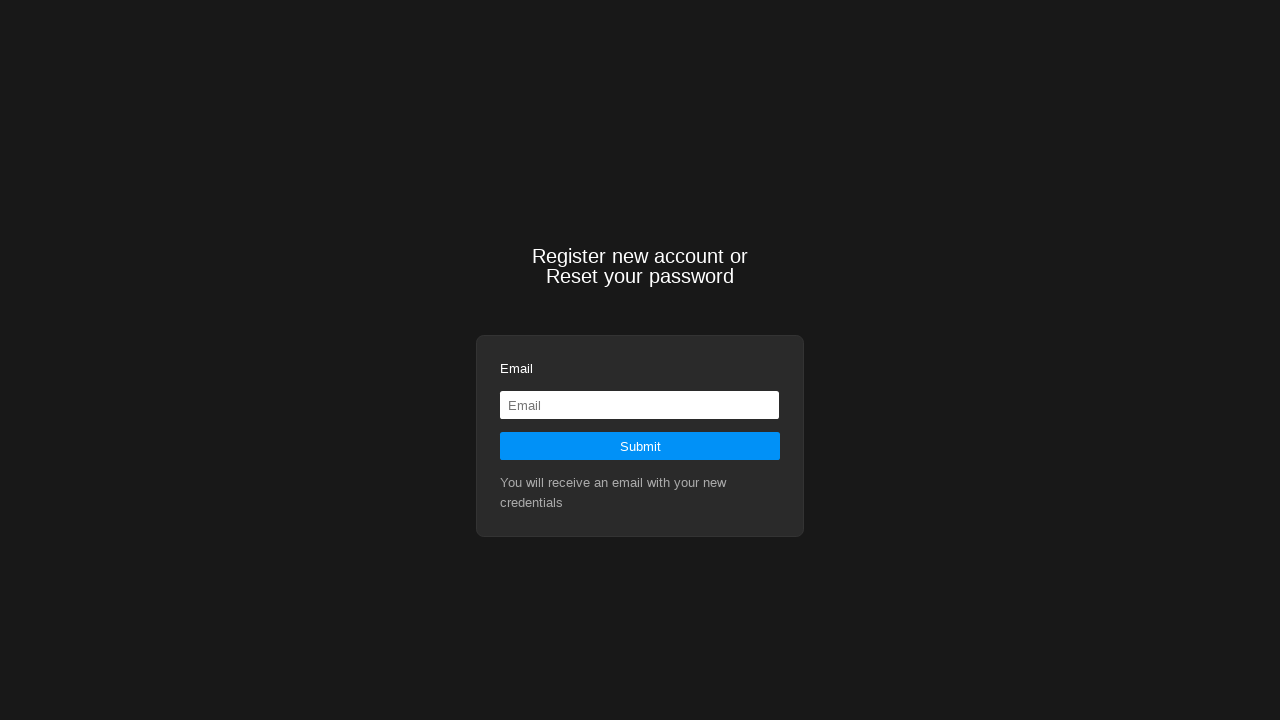